Tests the add/remove elements functionality by clicking the "Add Element" button 10 times to create elements, then clicking the "Delete" button on 5 of them to remove elements.

Starting URL: https://the-internet.herokuapp.com/add_remove_elements/

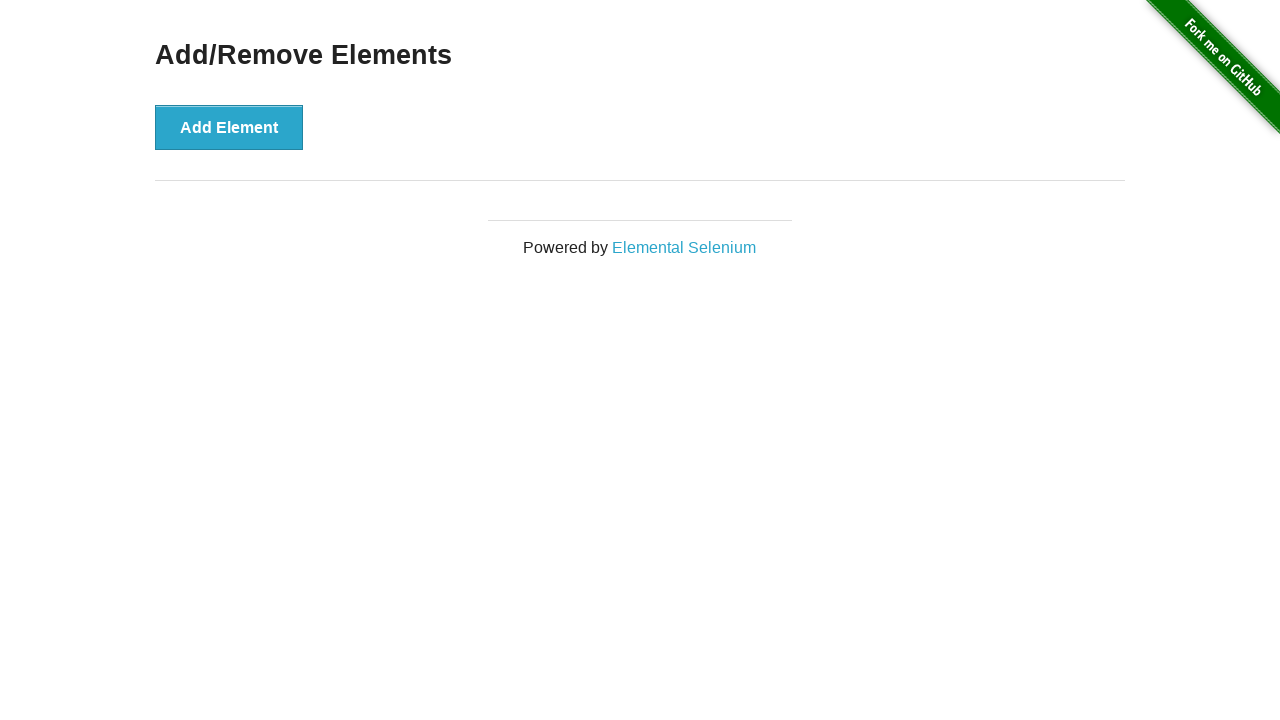

Add Element button became visible and ready
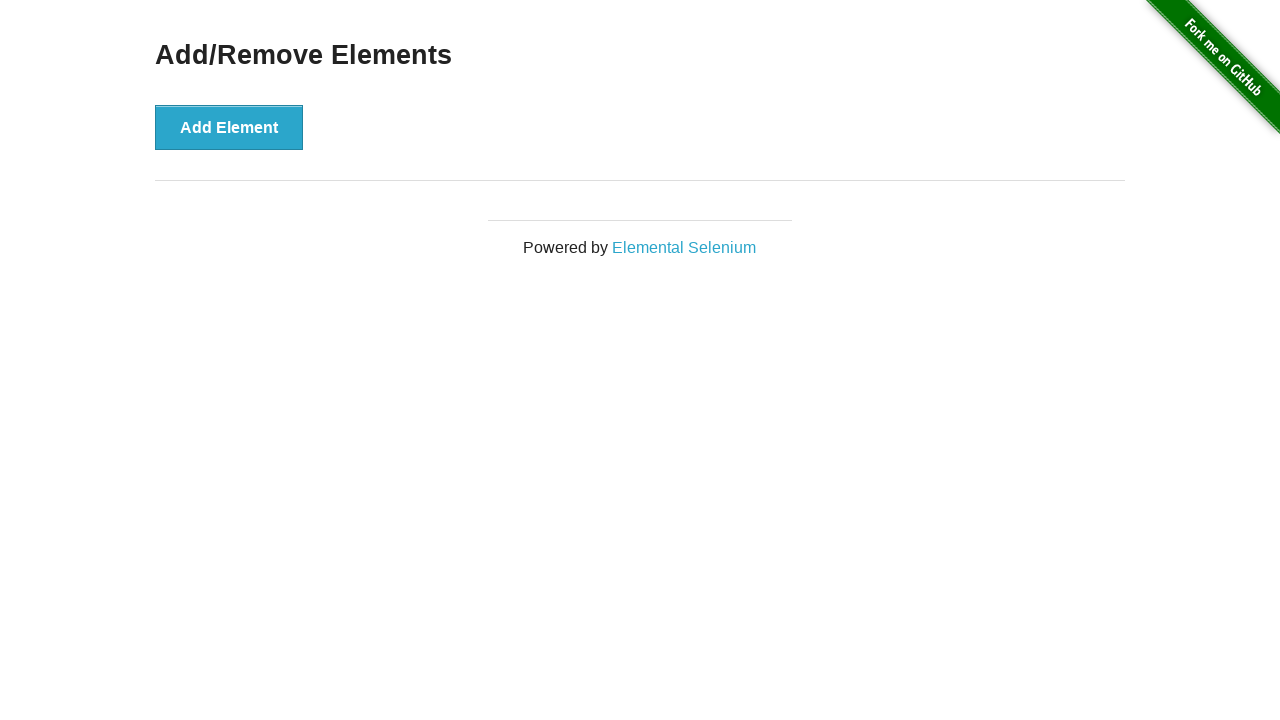

Clicked Add Element button (iteration 1/10) at (229, 127) on xpath=//*[@id="content"]/div/button
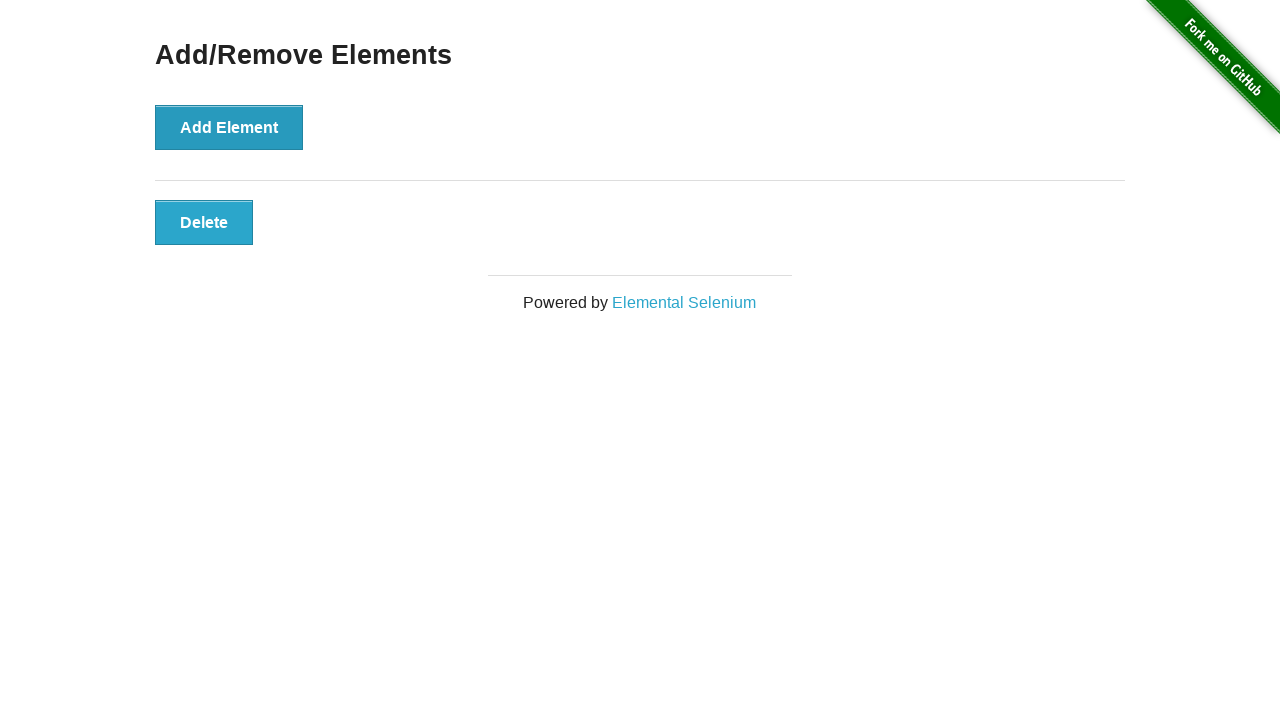

Clicked Add Element button (iteration 2/10) at (229, 127) on xpath=//*[@id="content"]/div/button
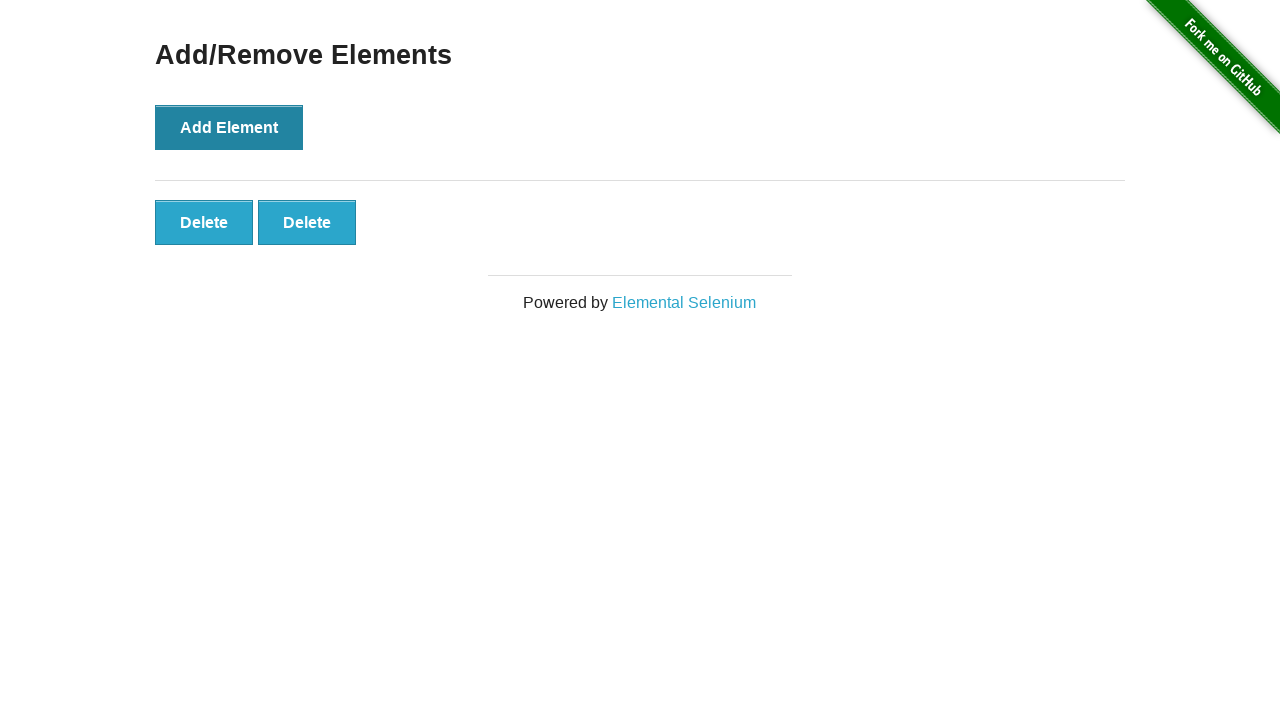

Clicked Add Element button (iteration 3/10) at (229, 127) on xpath=//*[@id="content"]/div/button
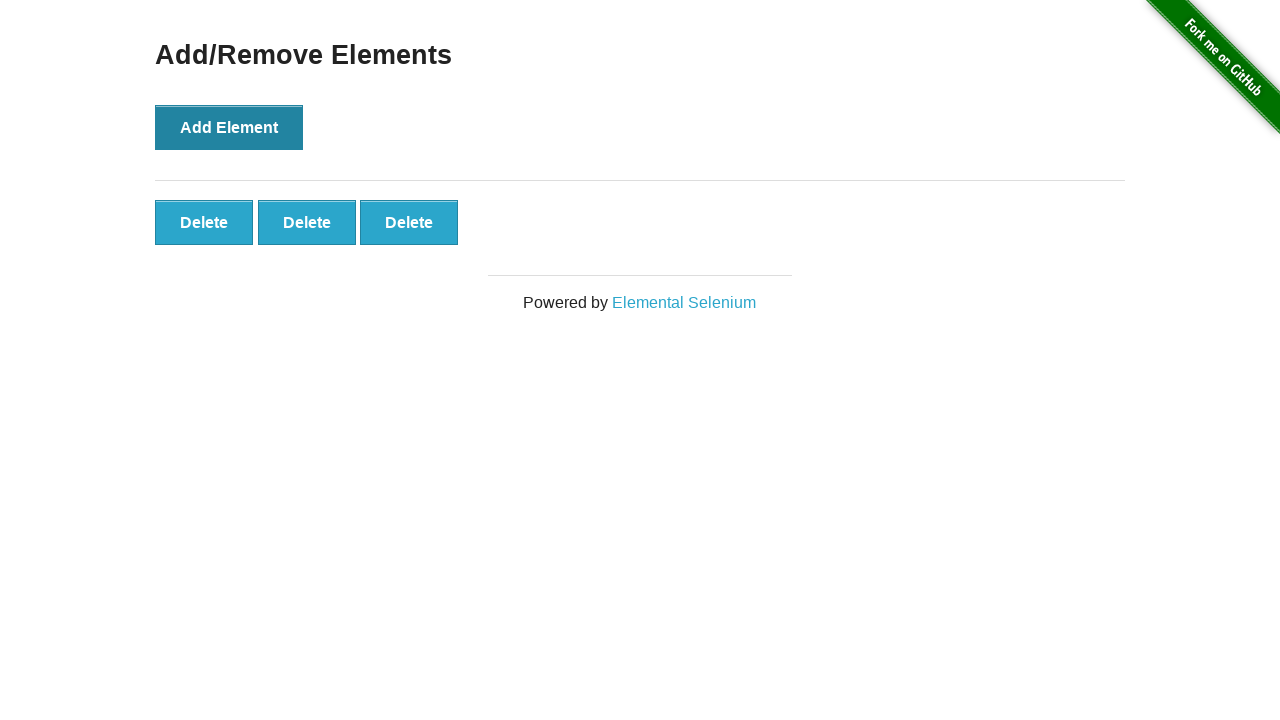

Clicked Add Element button (iteration 4/10) at (229, 127) on xpath=//*[@id="content"]/div/button
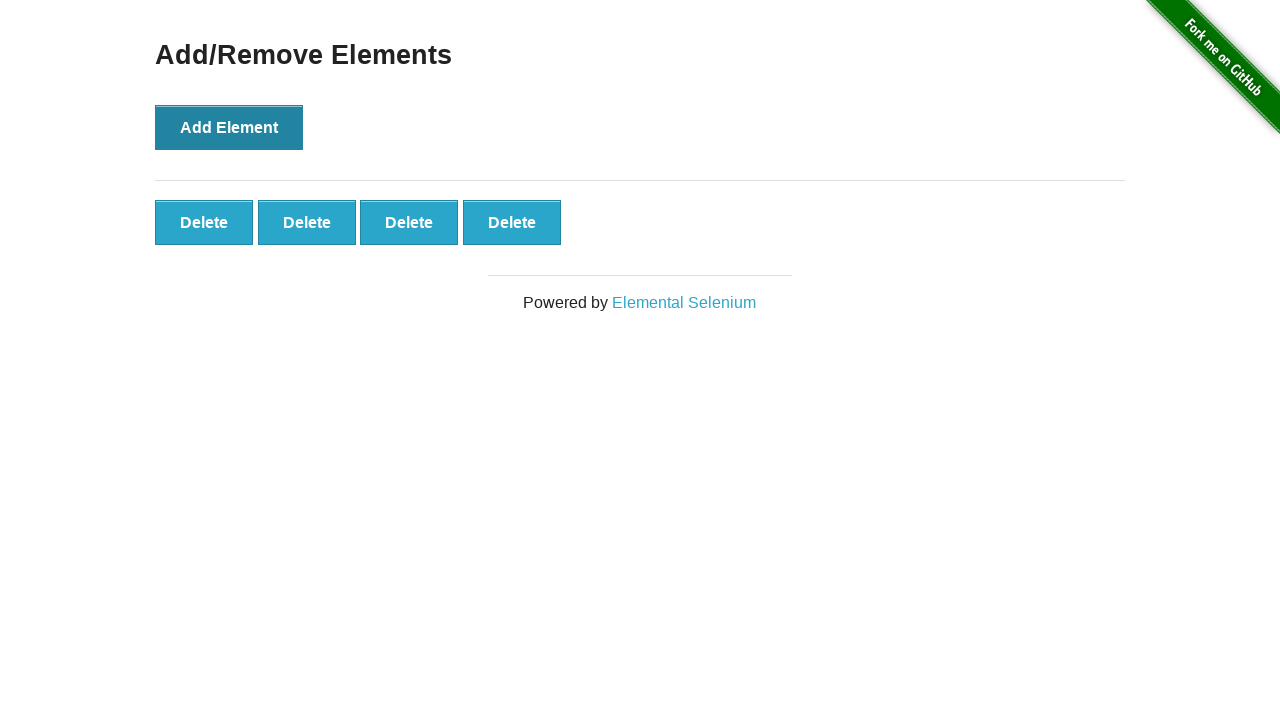

Clicked Add Element button (iteration 5/10) at (229, 127) on xpath=//*[@id="content"]/div/button
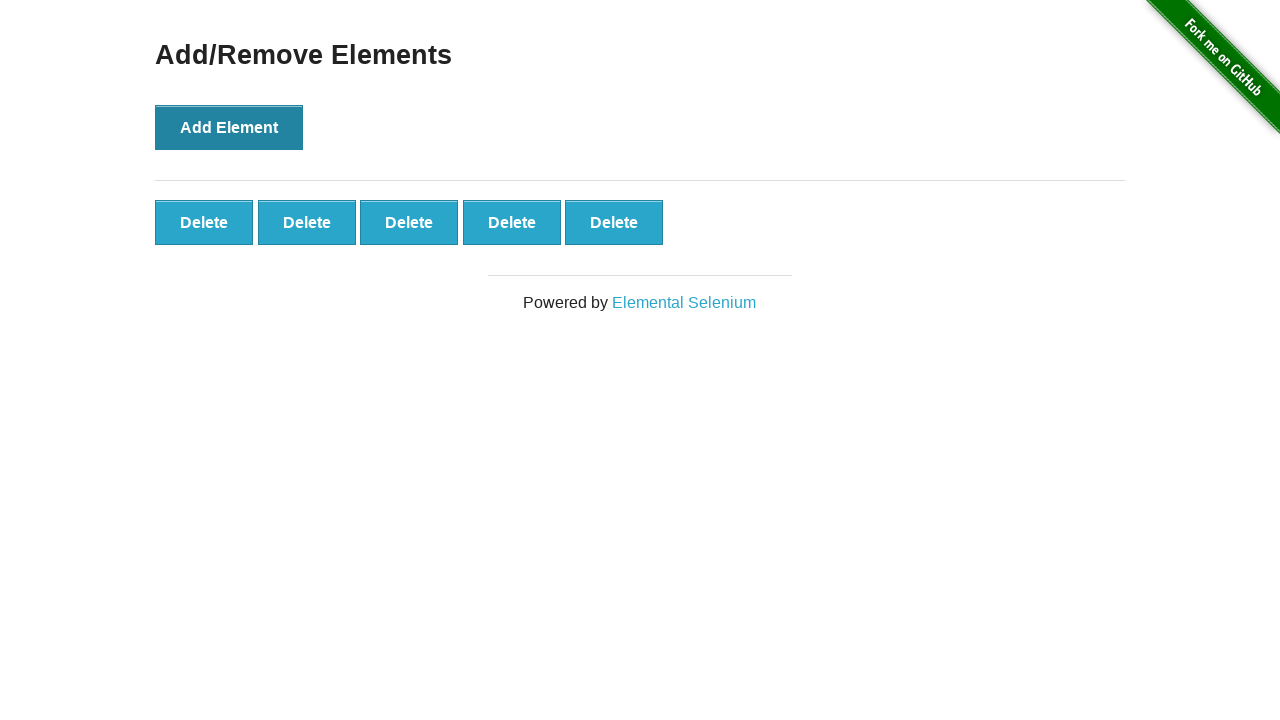

Clicked Add Element button (iteration 6/10) at (229, 127) on xpath=//*[@id="content"]/div/button
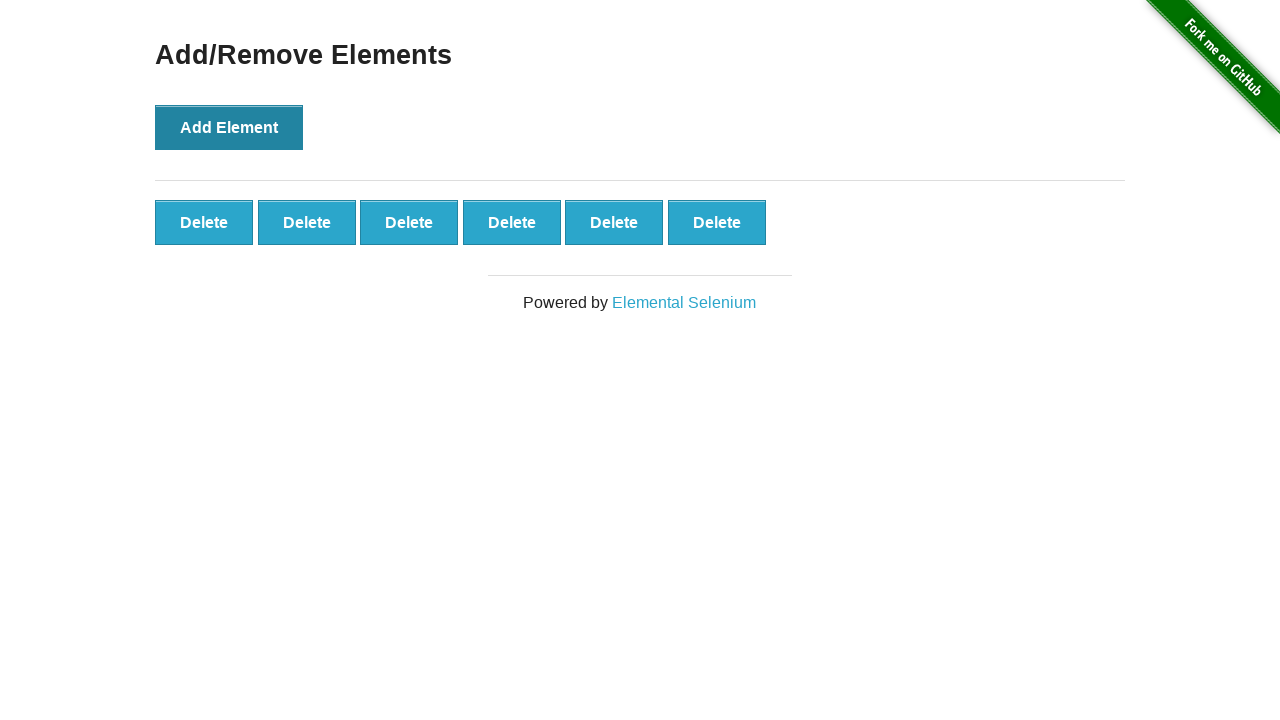

Clicked Add Element button (iteration 7/10) at (229, 127) on xpath=//*[@id="content"]/div/button
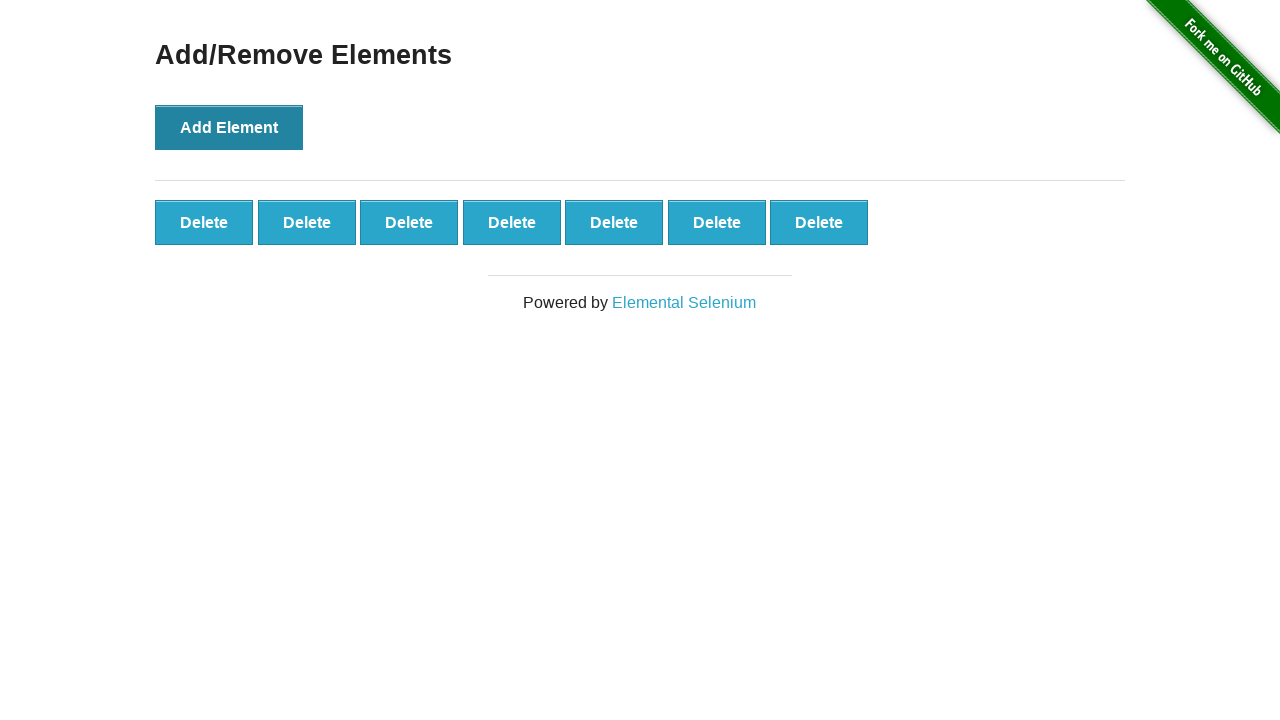

Clicked Add Element button (iteration 8/10) at (229, 127) on xpath=//*[@id="content"]/div/button
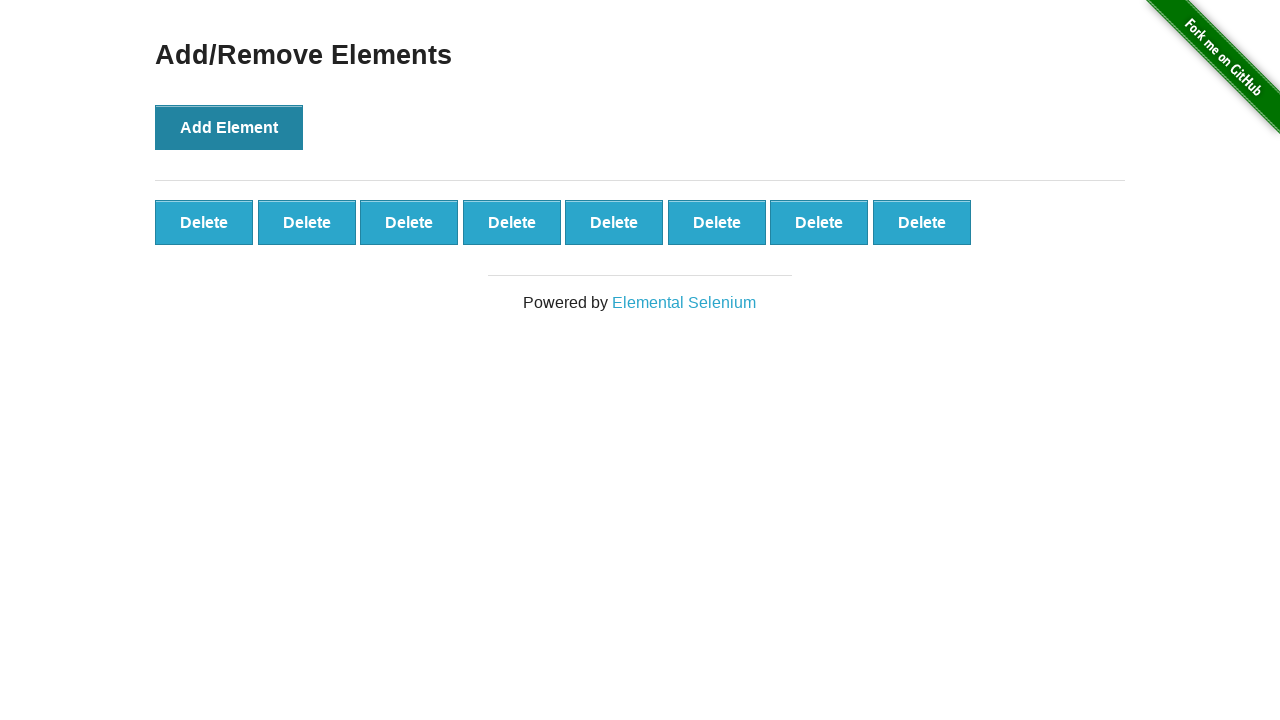

Clicked Add Element button (iteration 9/10) at (229, 127) on xpath=//*[@id="content"]/div/button
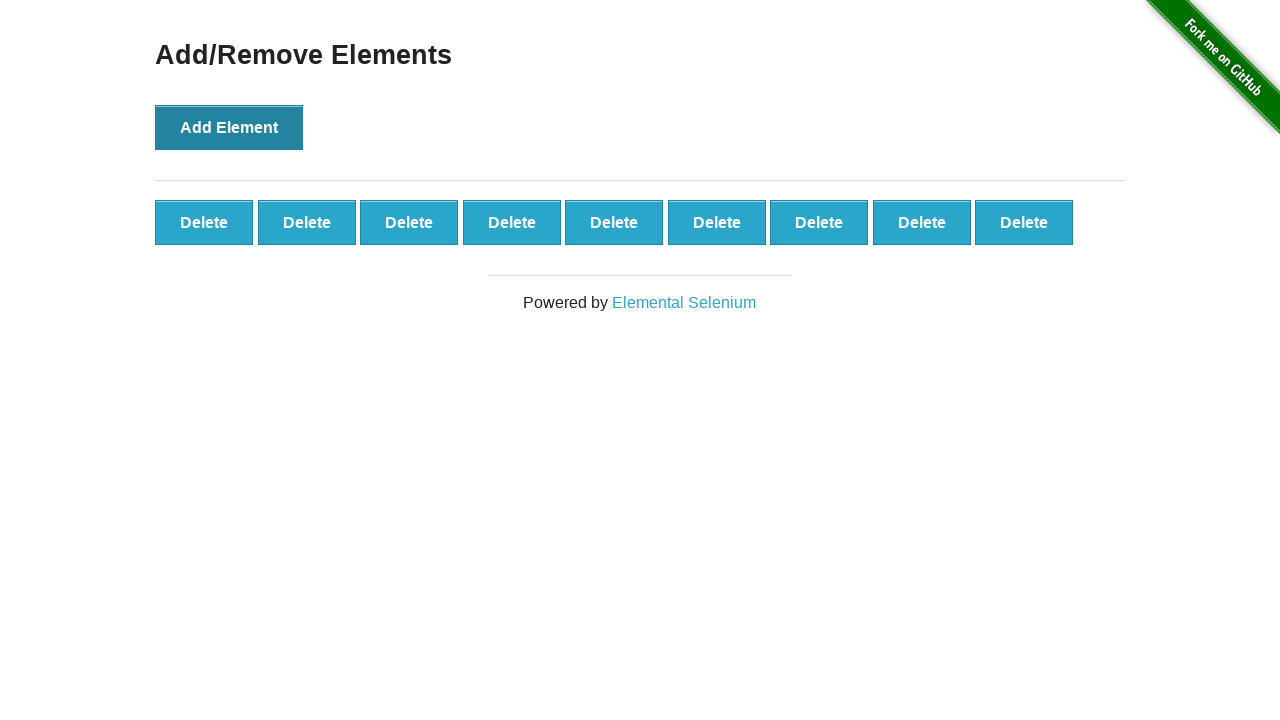

Clicked Add Element button (iteration 10/10) at (229, 127) on xpath=//*[@id="content"]/div/button
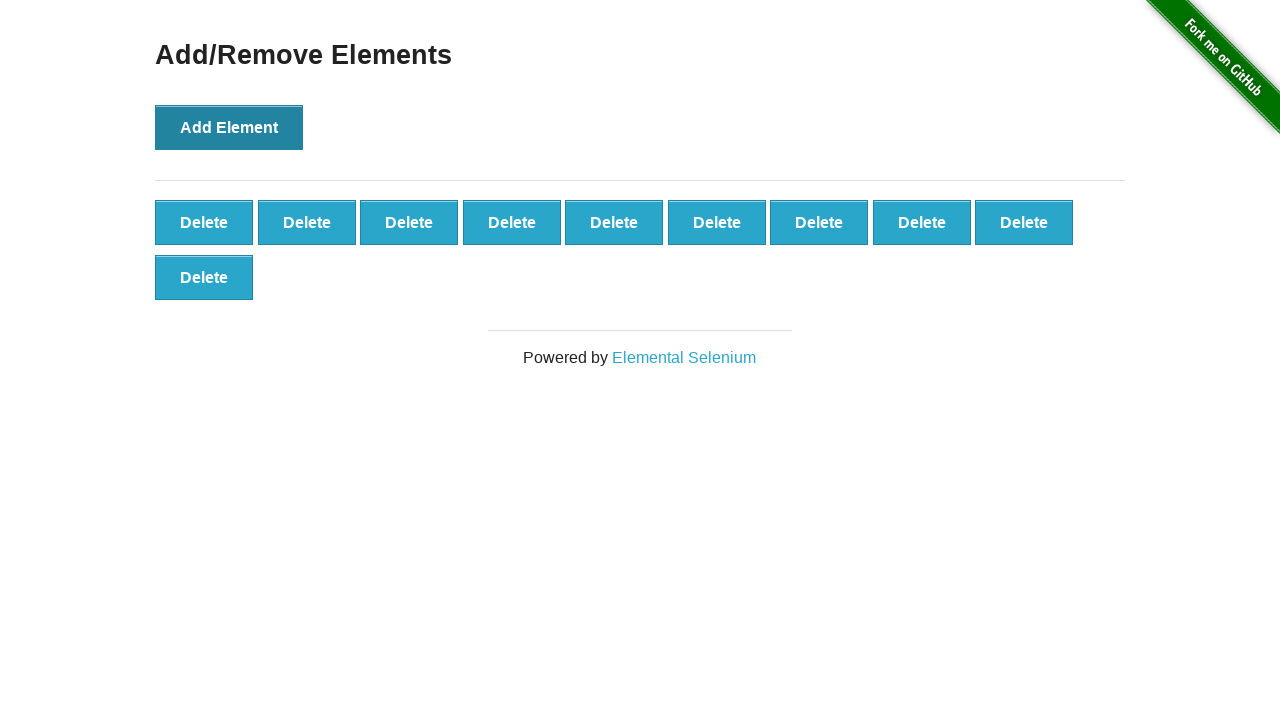

Added elements appeared on the page
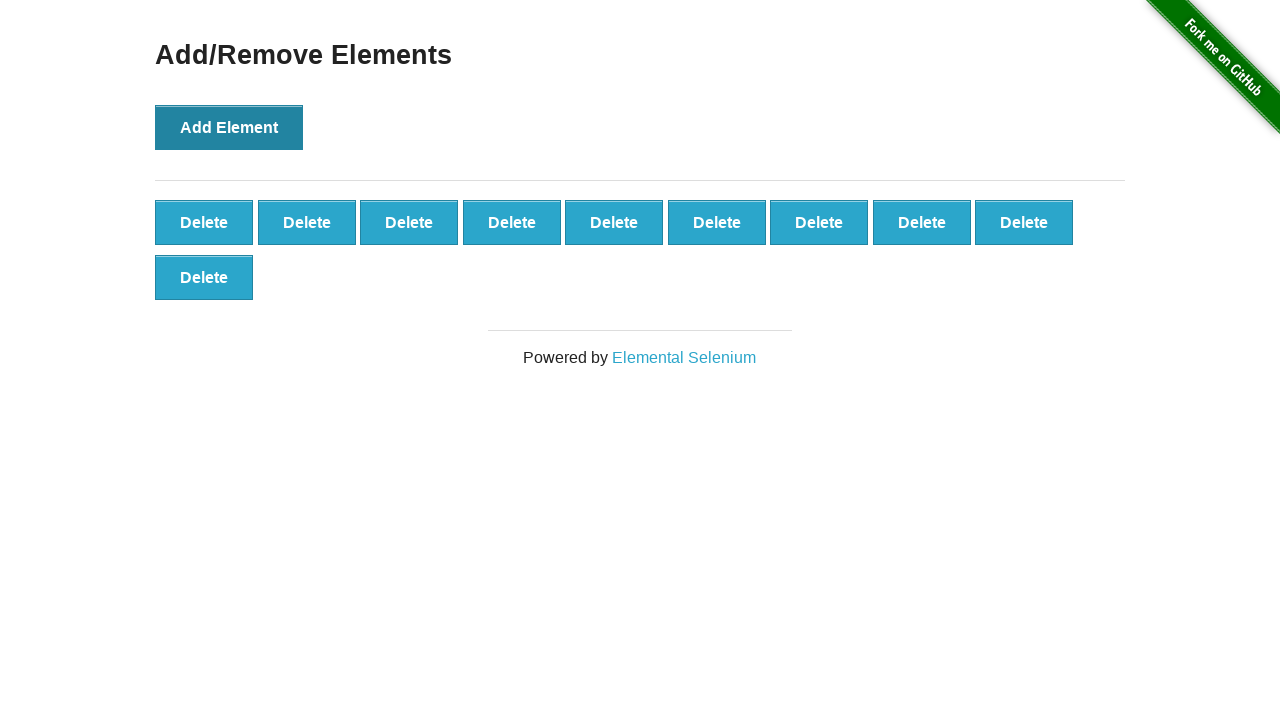

Clicked Delete button on element (iteration 1/5) at (204, 222) on .added-manually >> nth=0
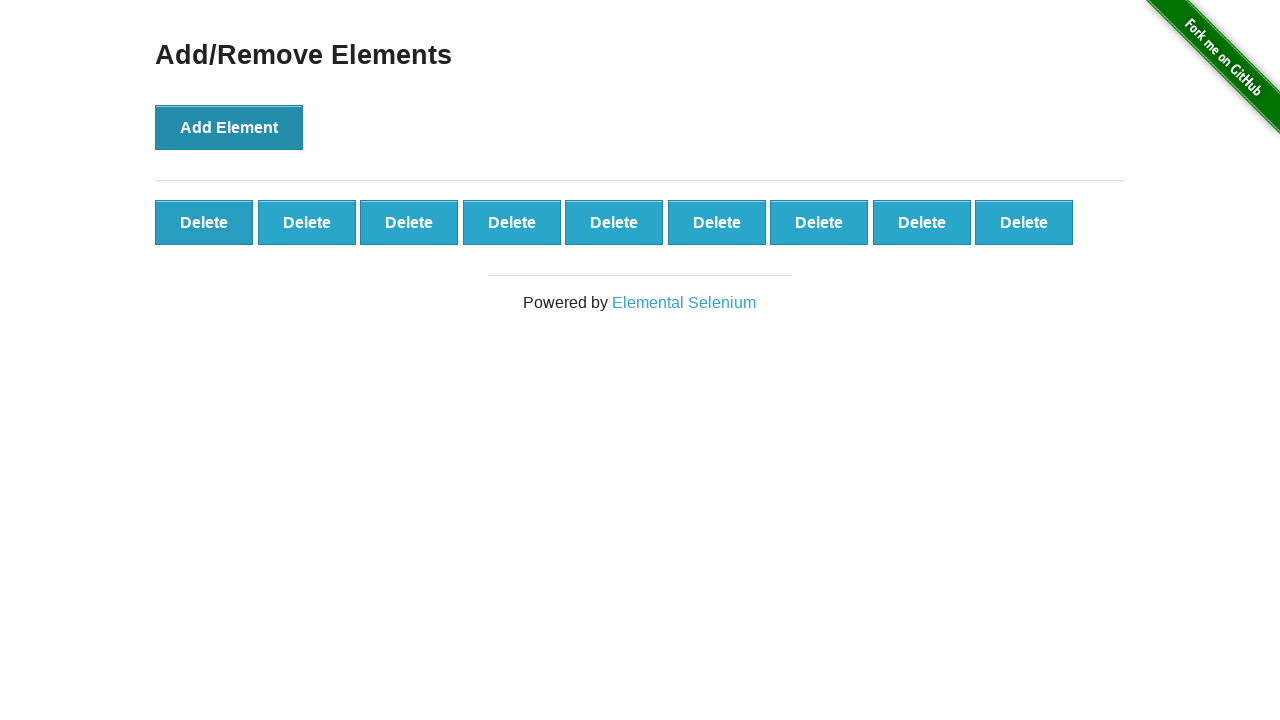

DOM updated after element removal
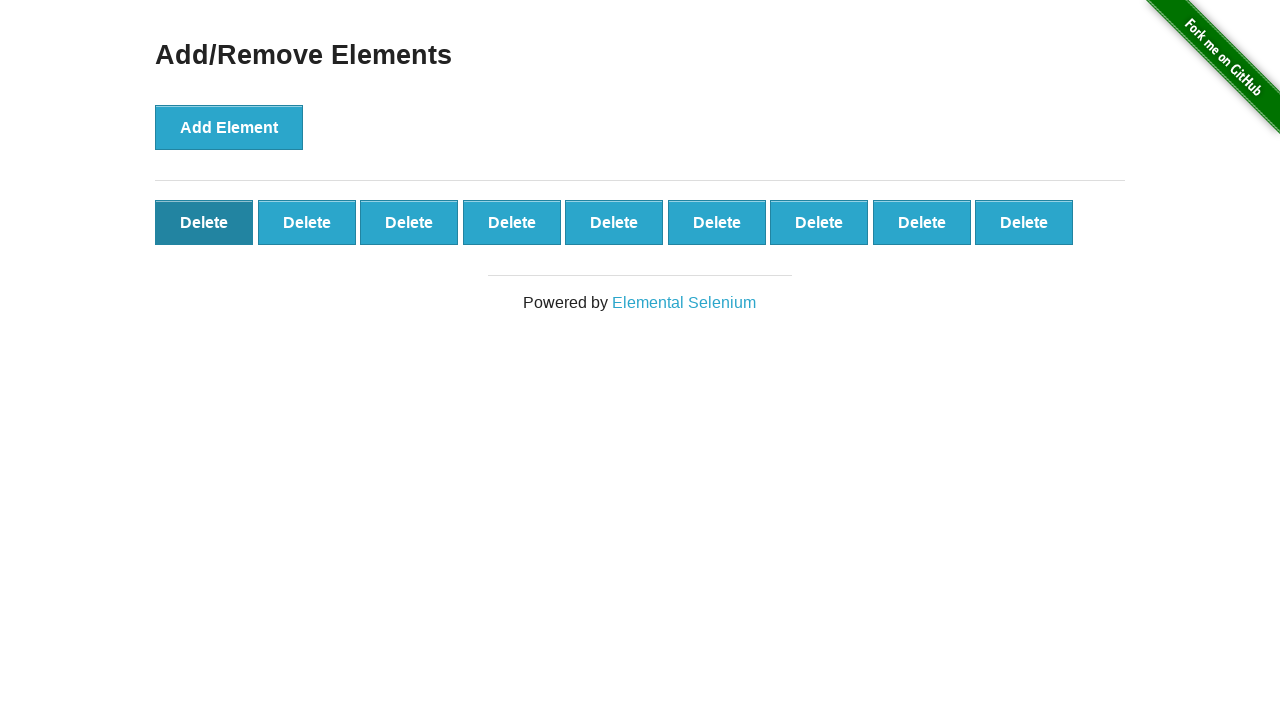

Clicked Delete button on element (iteration 2/5) at (204, 222) on .added-manually >> nth=0
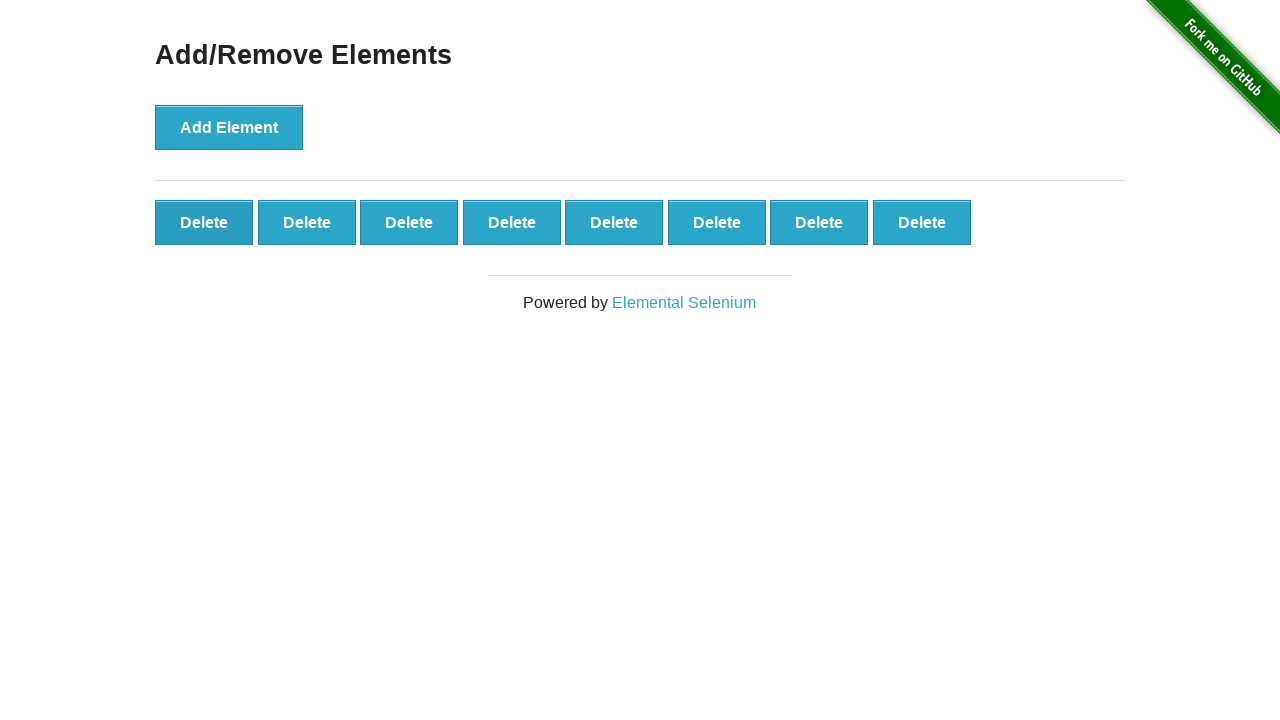

DOM updated after element removal
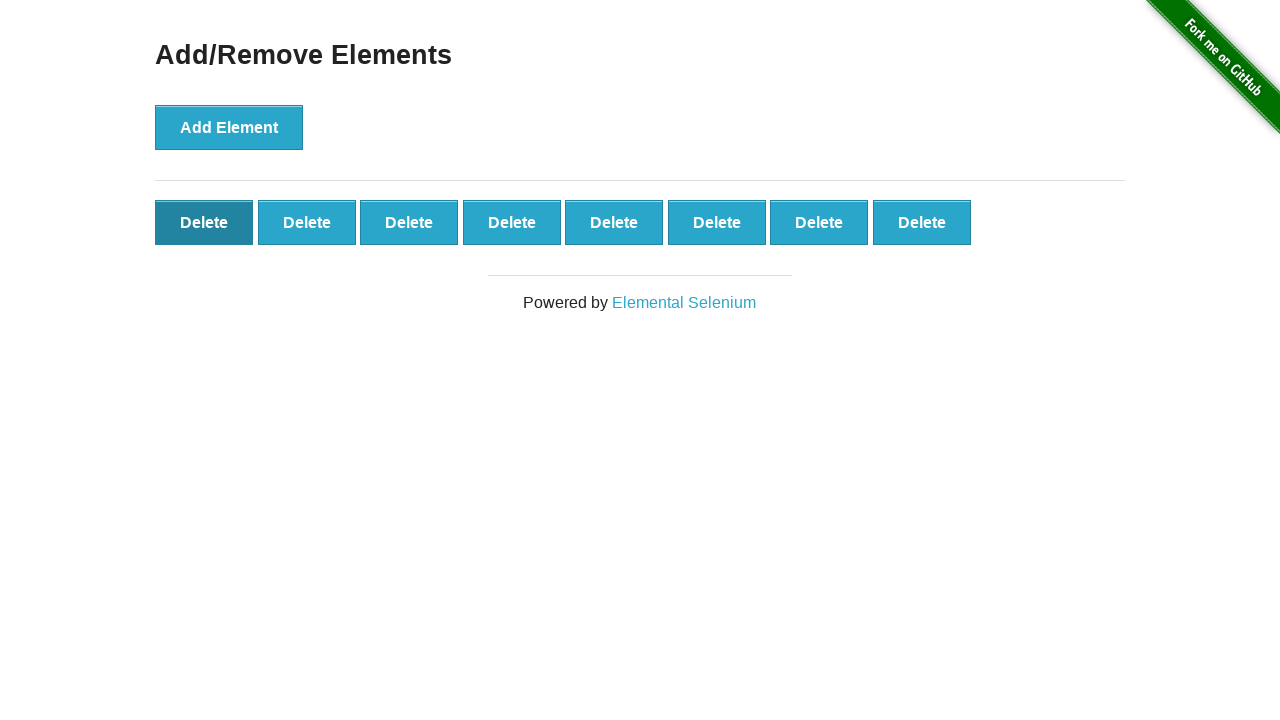

Clicked Delete button on element (iteration 3/5) at (204, 222) on .added-manually >> nth=0
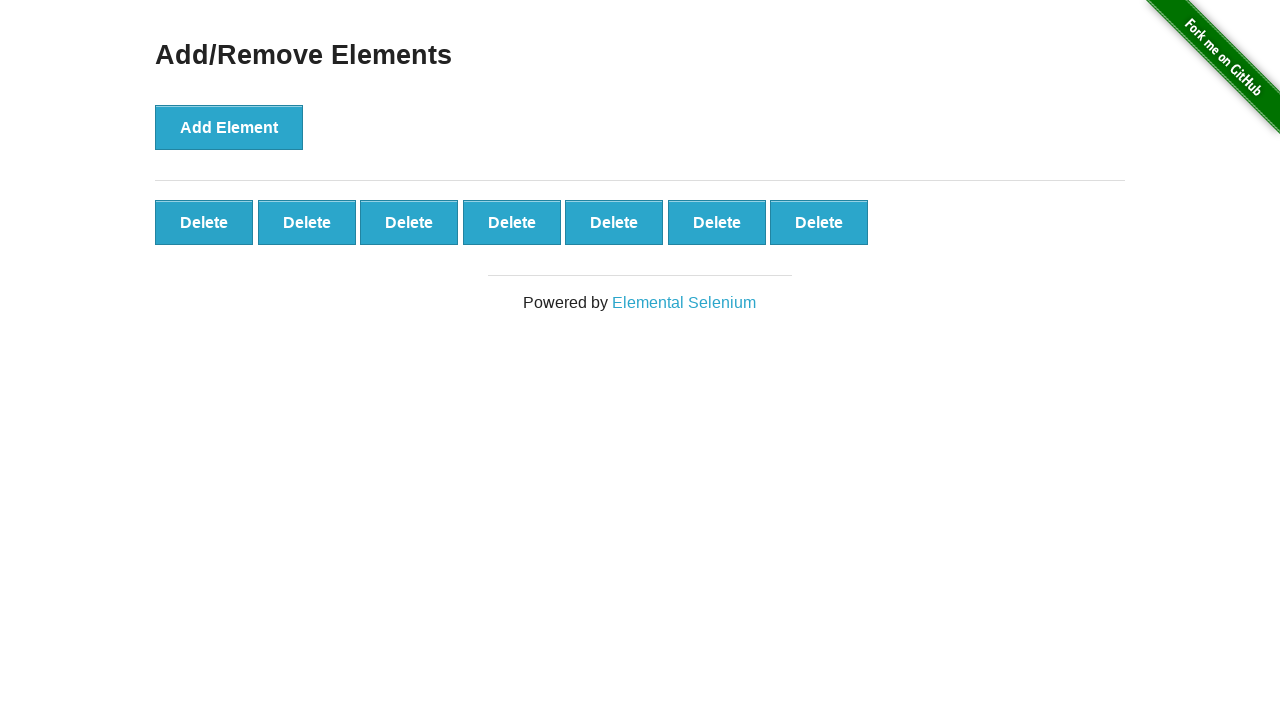

DOM updated after element removal
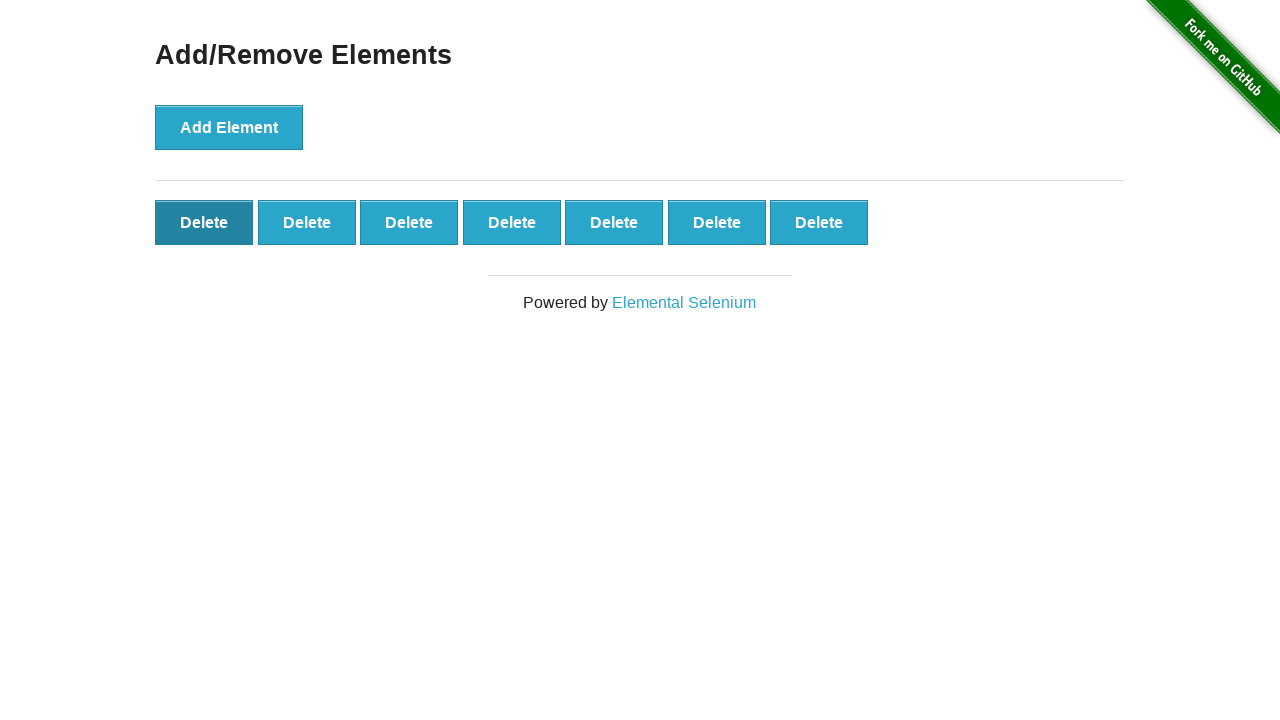

Clicked Delete button on element (iteration 4/5) at (204, 222) on .added-manually >> nth=0
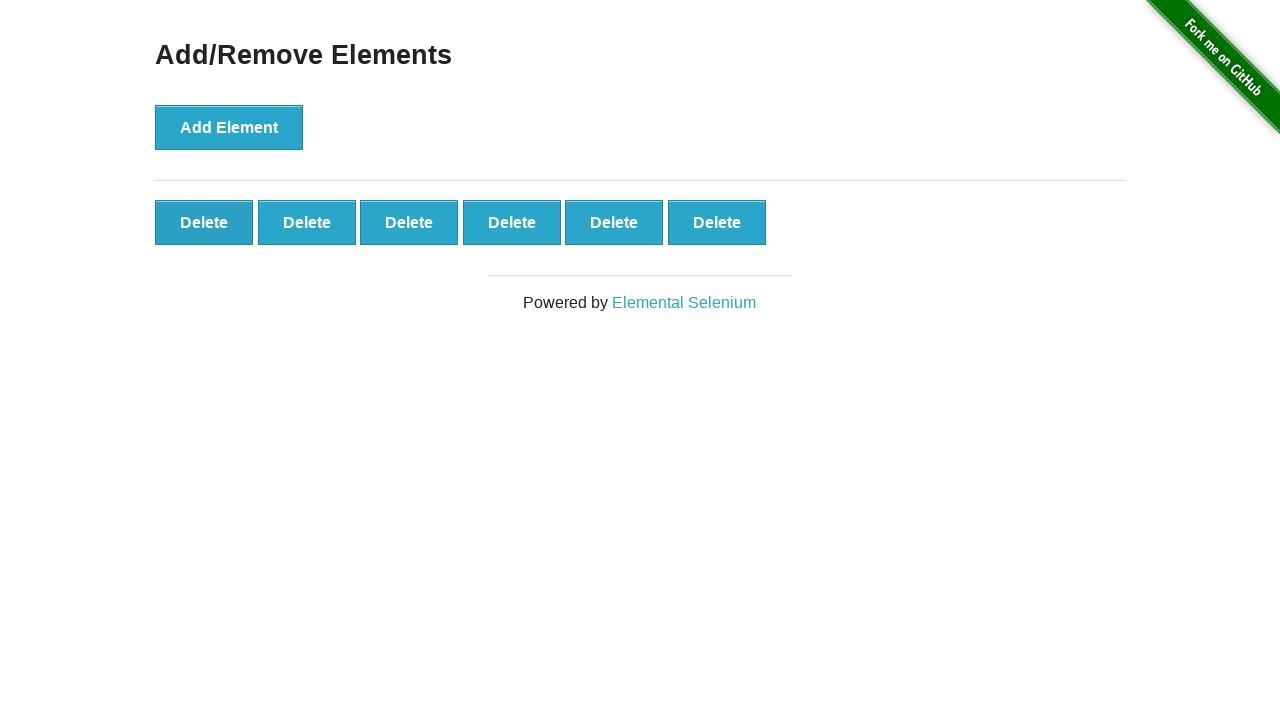

DOM updated after element removal
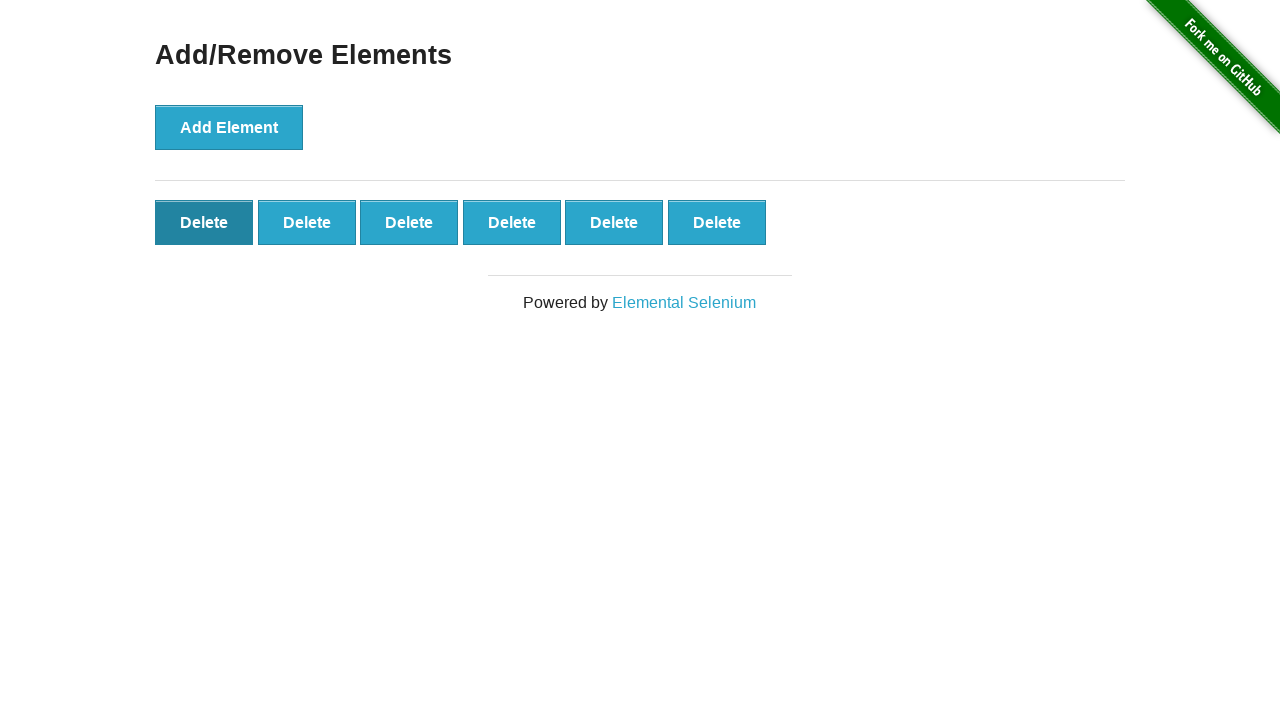

Clicked Delete button on element (iteration 5/5) at (204, 222) on .added-manually >> nth=0
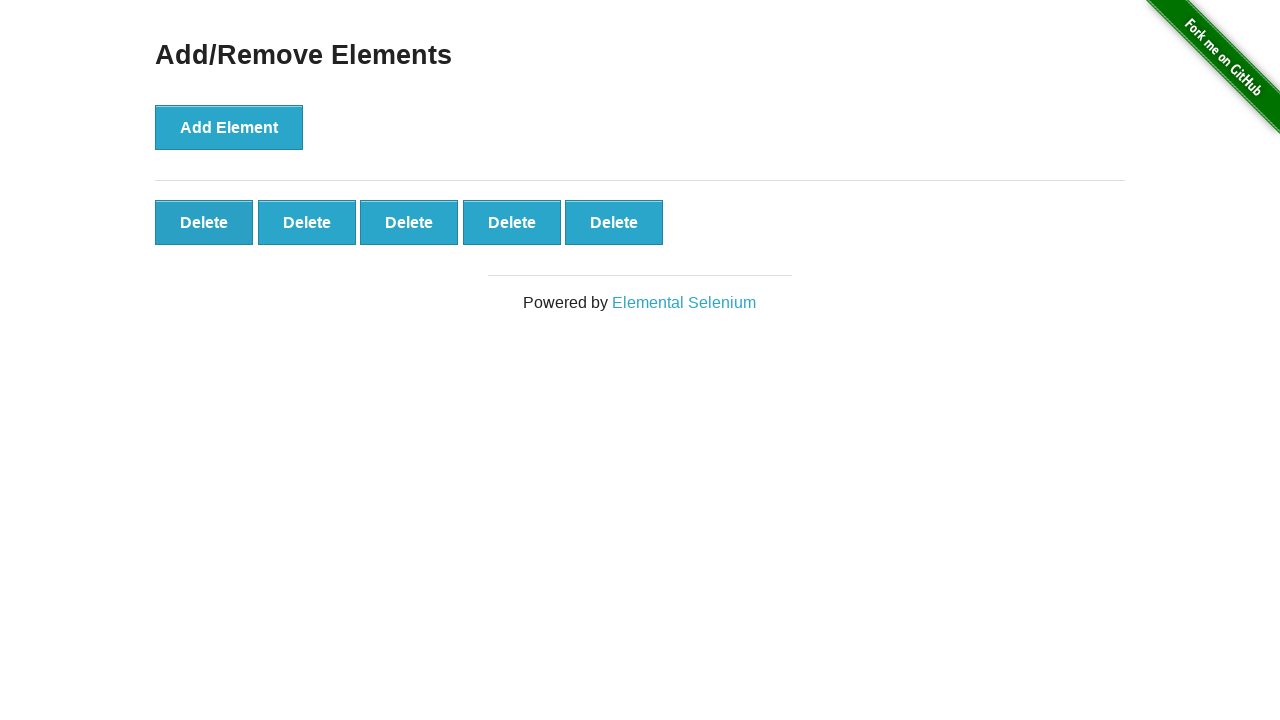

DOM updated after element removal
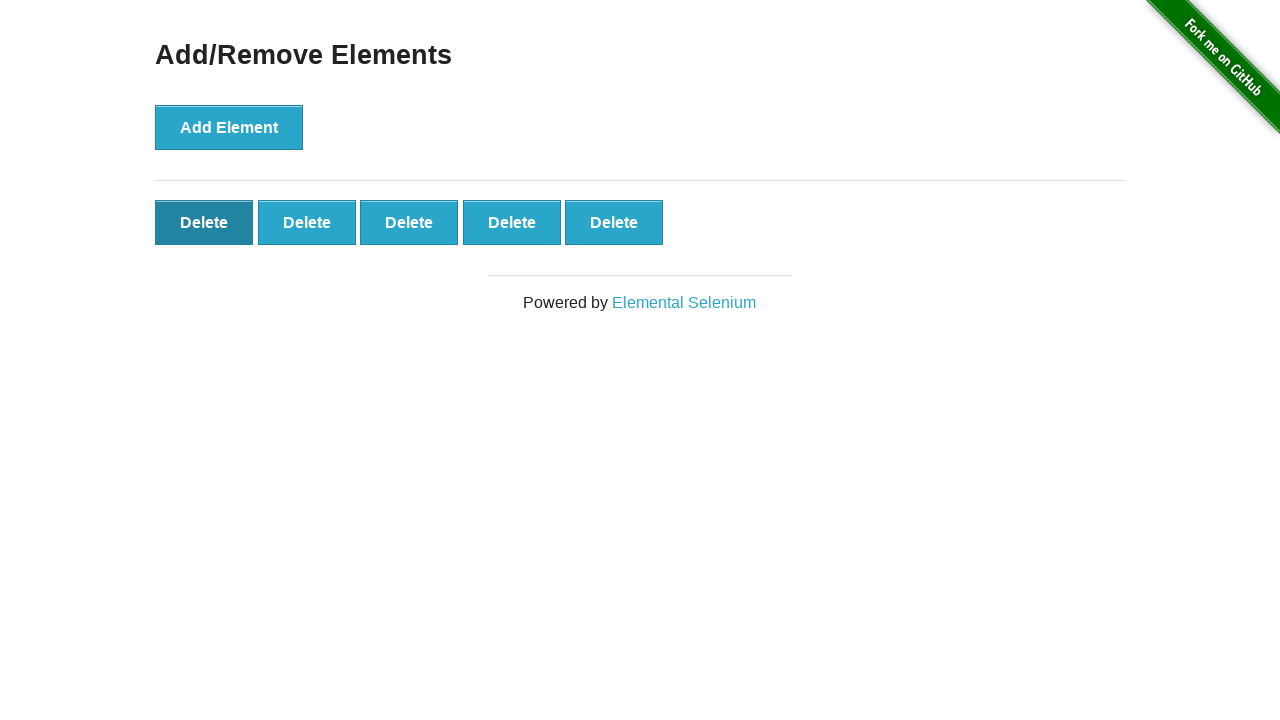

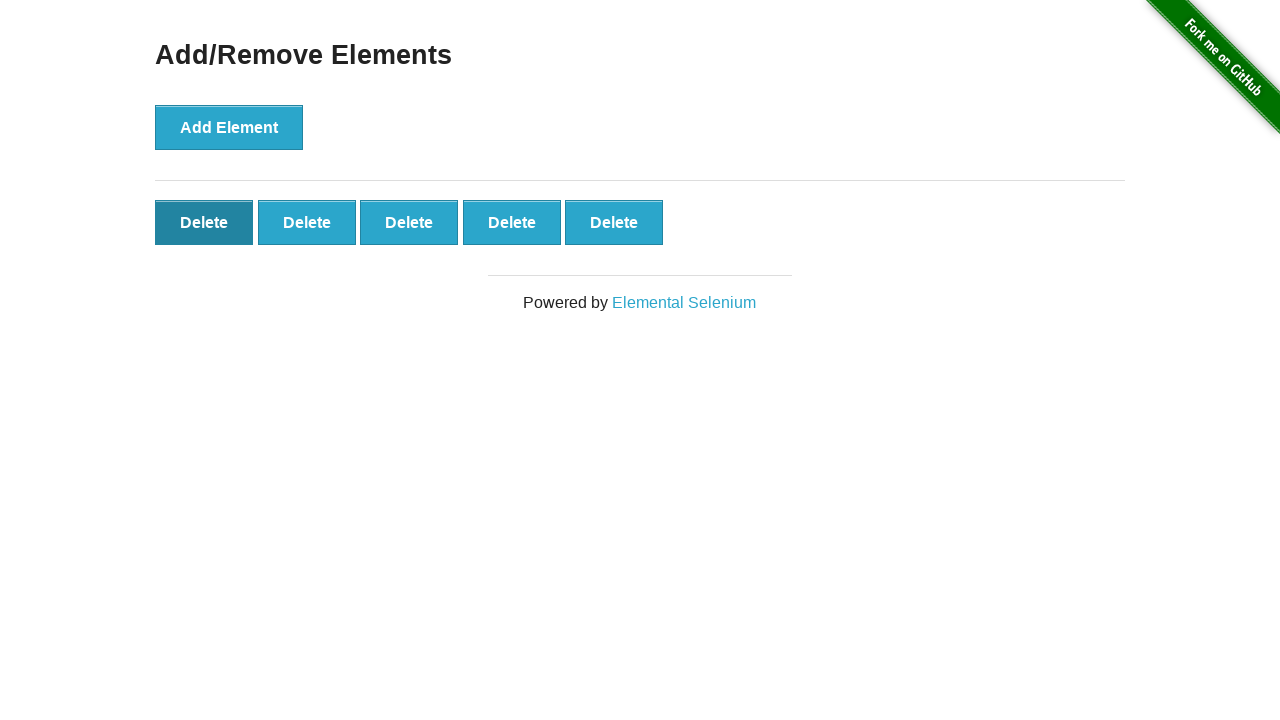